Tests label-based locators by filling a search field with "Excel" and pressing Enter to search.

Starting URL: https://www.w3schools.com/

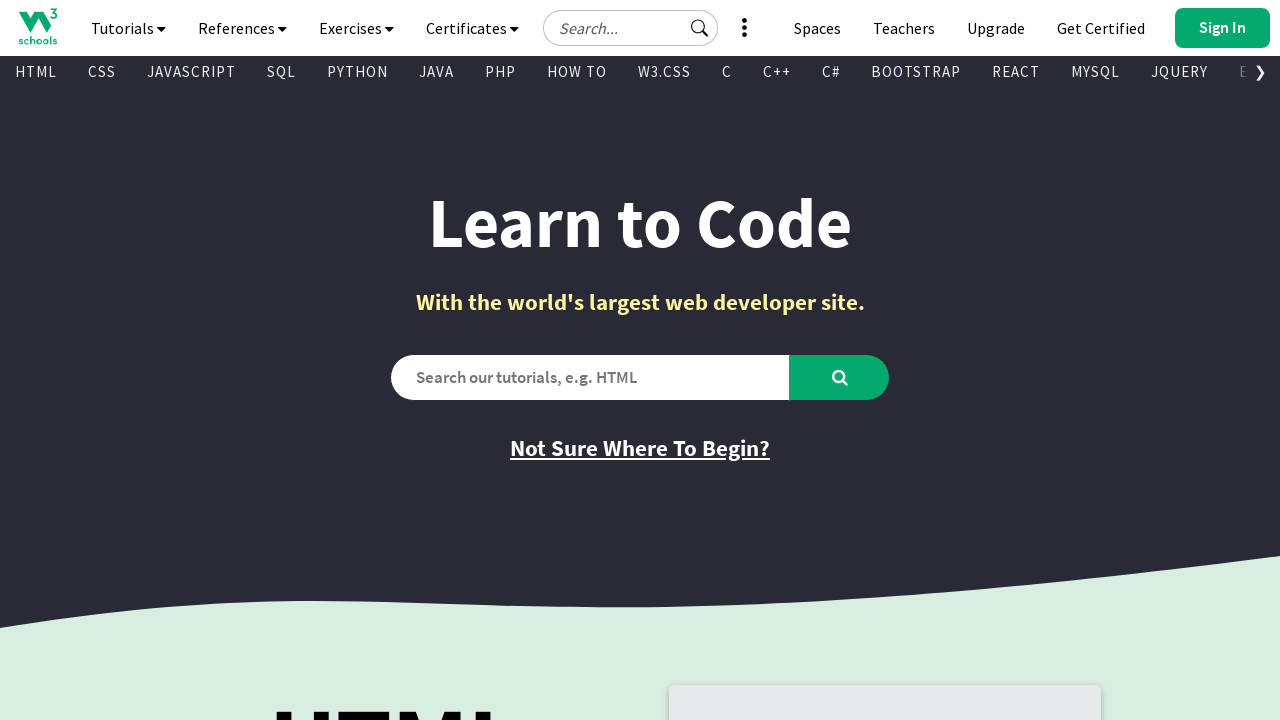

Filled search field with 'Excel' using label locator on internal:label="Search our tutorials"i
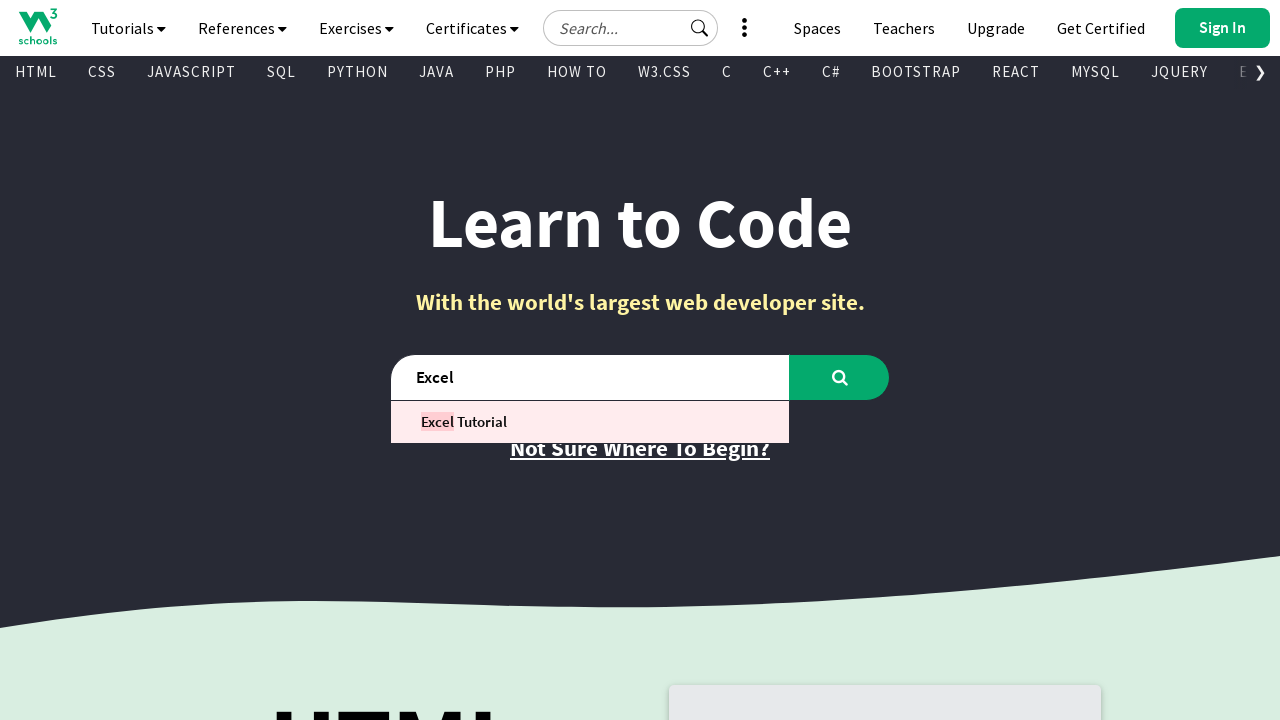

Pressed Enter to submit search for 'Excel' on internal:label="Search our tutorials"i
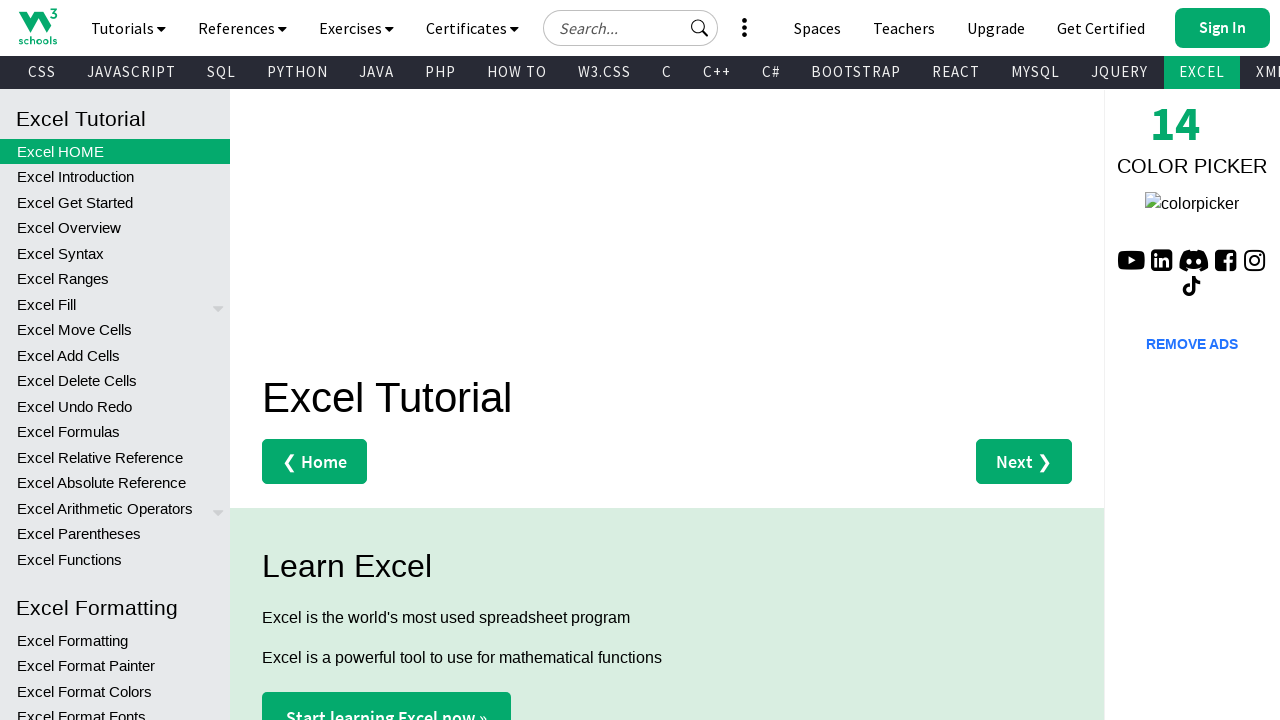

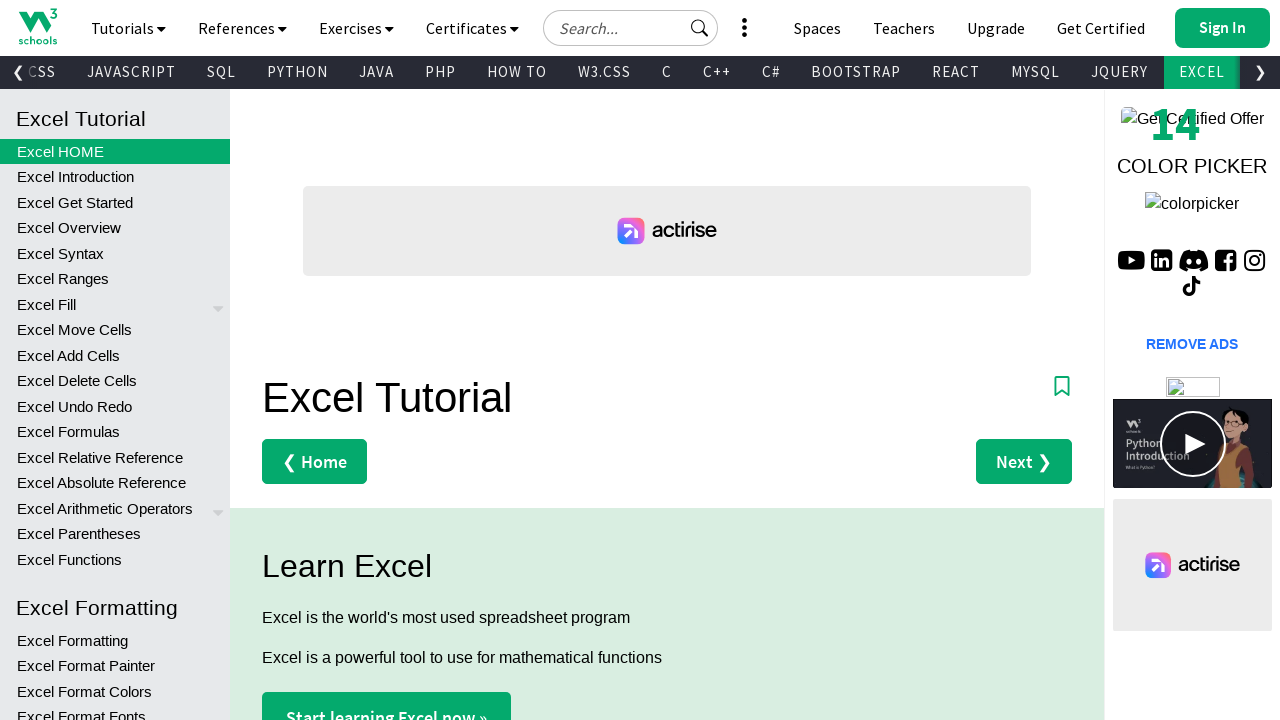